Clicks on the Orders link and verifies that a login button is displayed on the resulting page

Starting URL: https://www.bstackdemo.com/

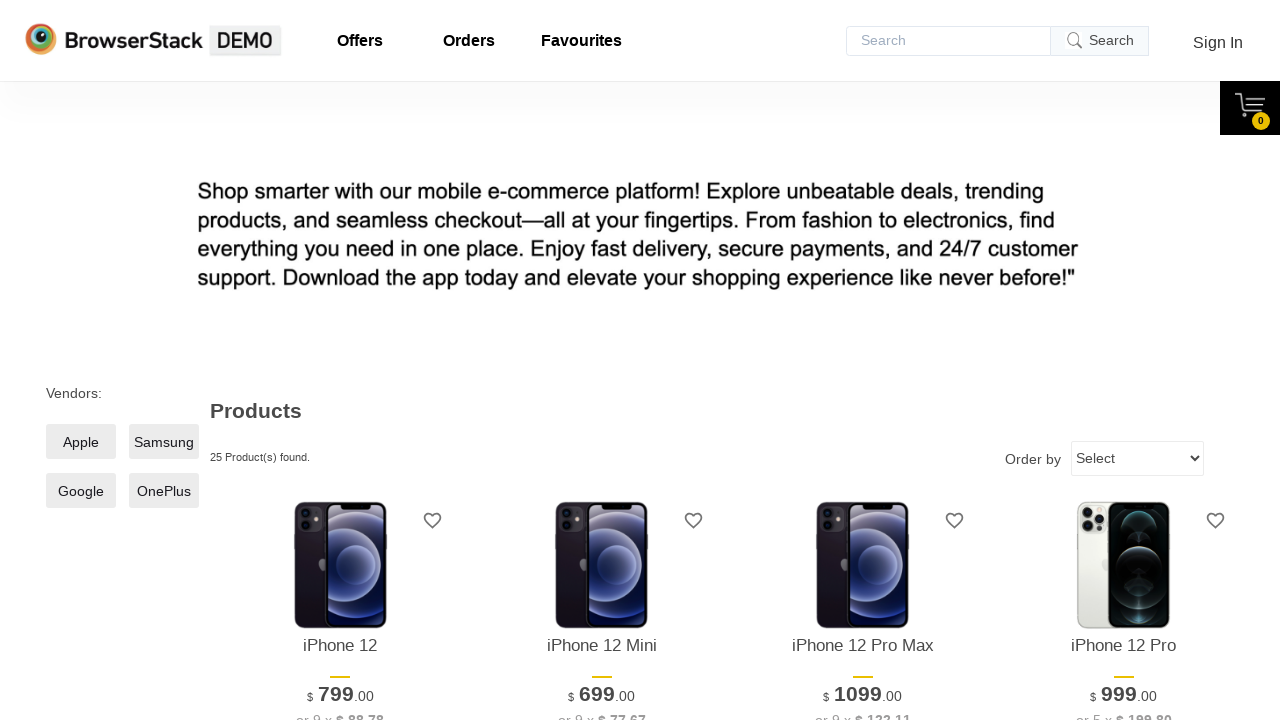

Clicked on the Orders link at (469, 41) on a#orders
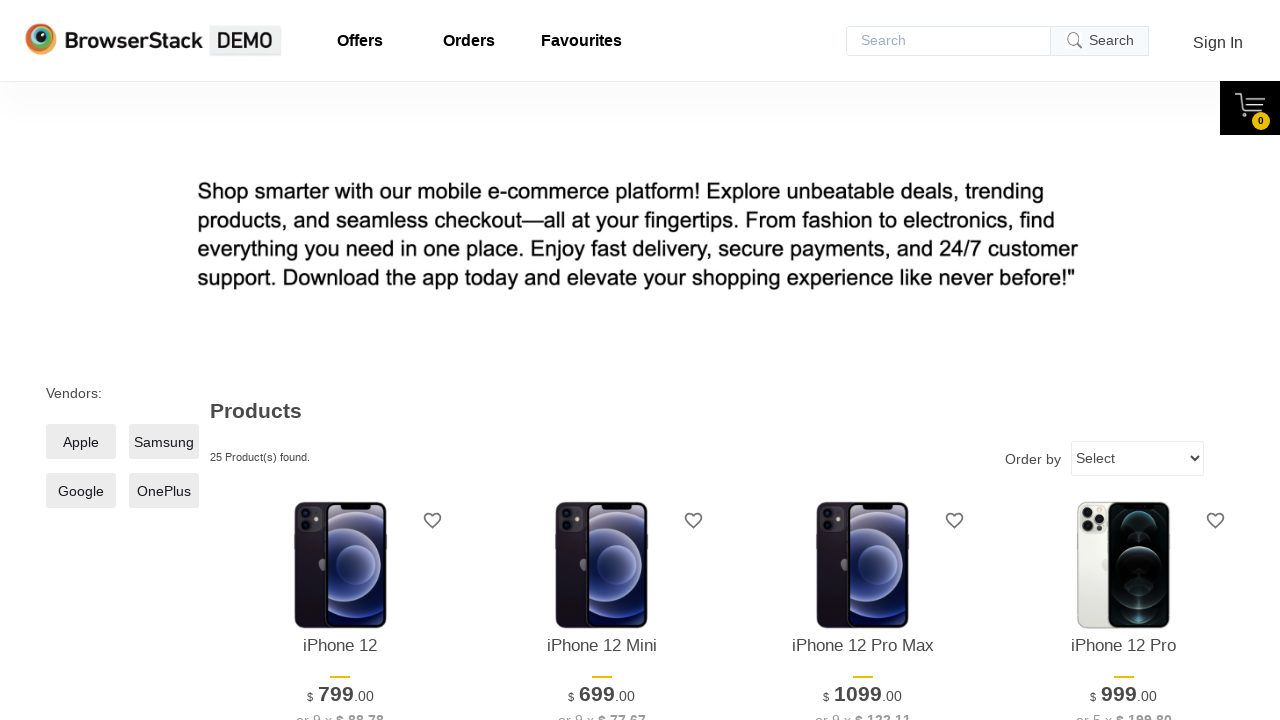

Login button selector loaded
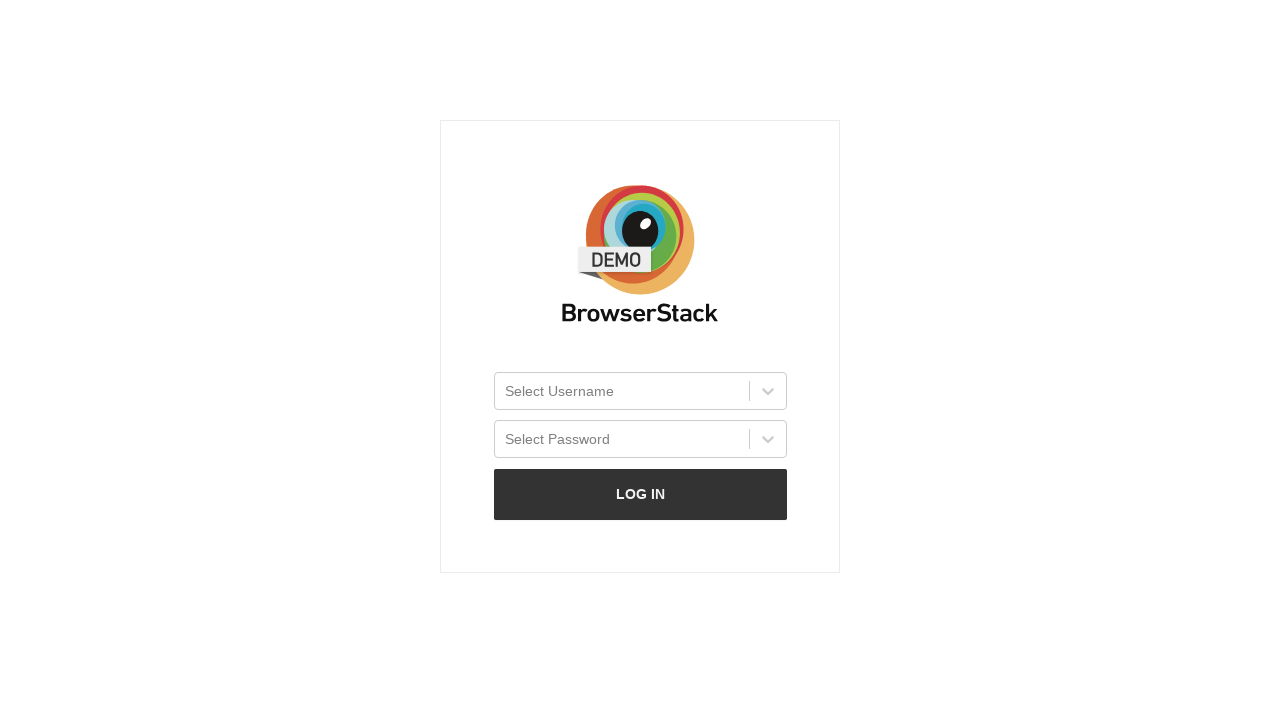

Verified login button is visible
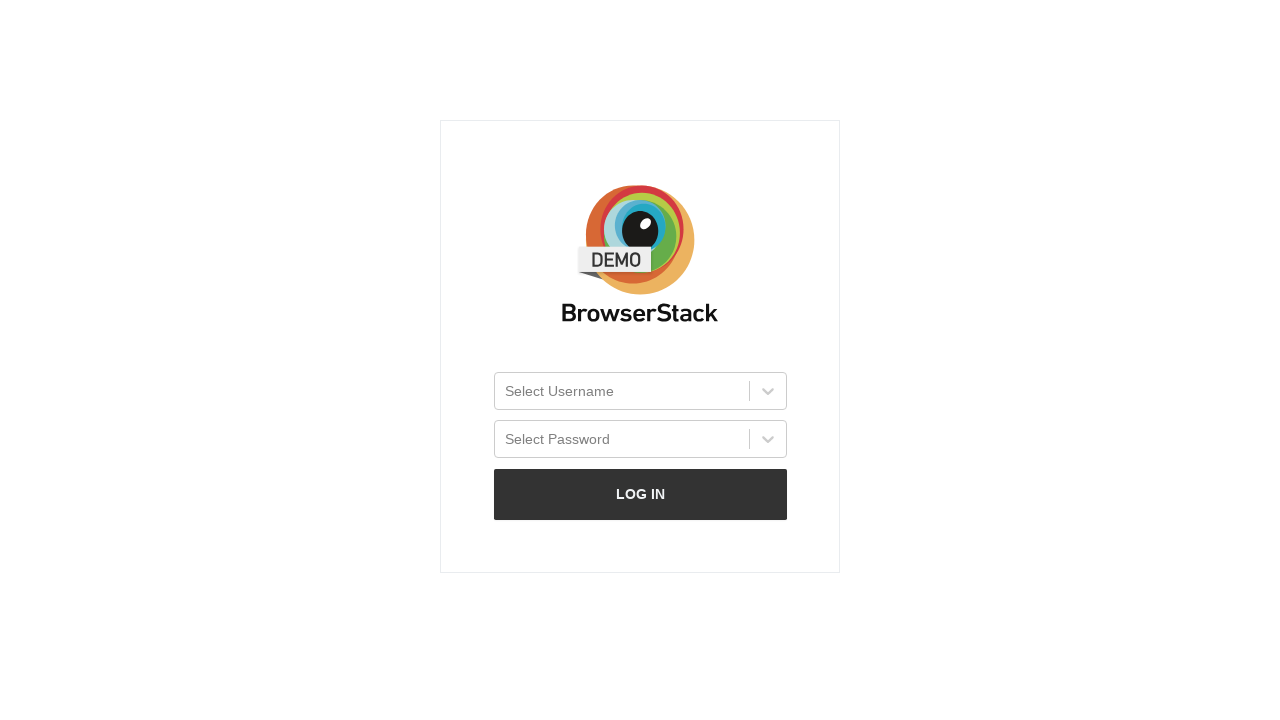

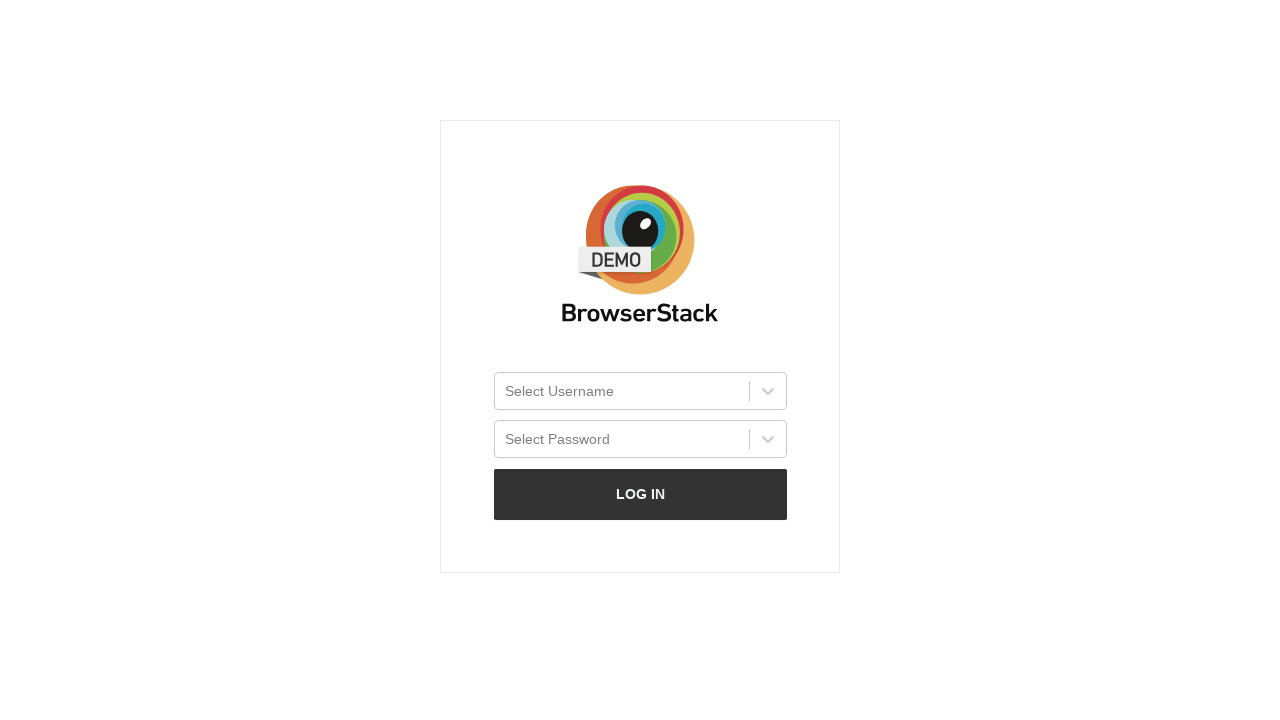